Tests page scrolling functionality by navigating to jQuery UI website and scrolling down 400 pixels vertically using JavaScript execution

Starting URL: http://jqueryui.com

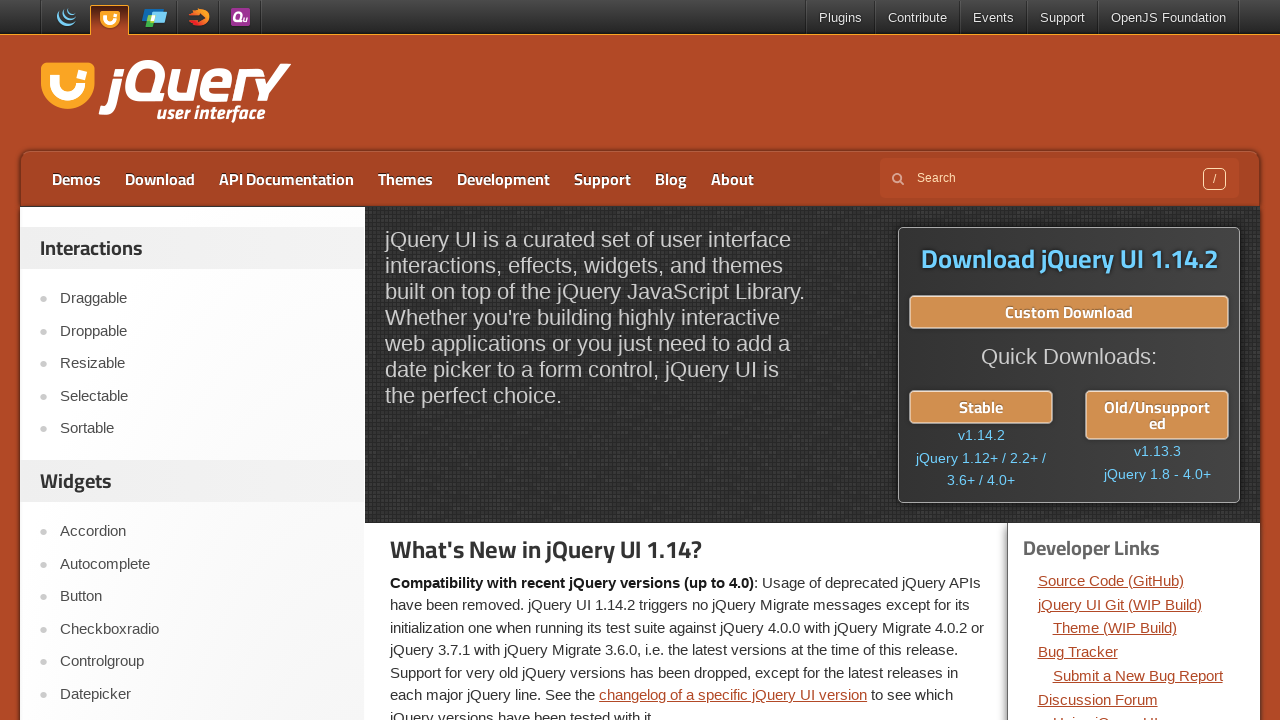

Navigated to jQuery UI website at http://jqueryui.com
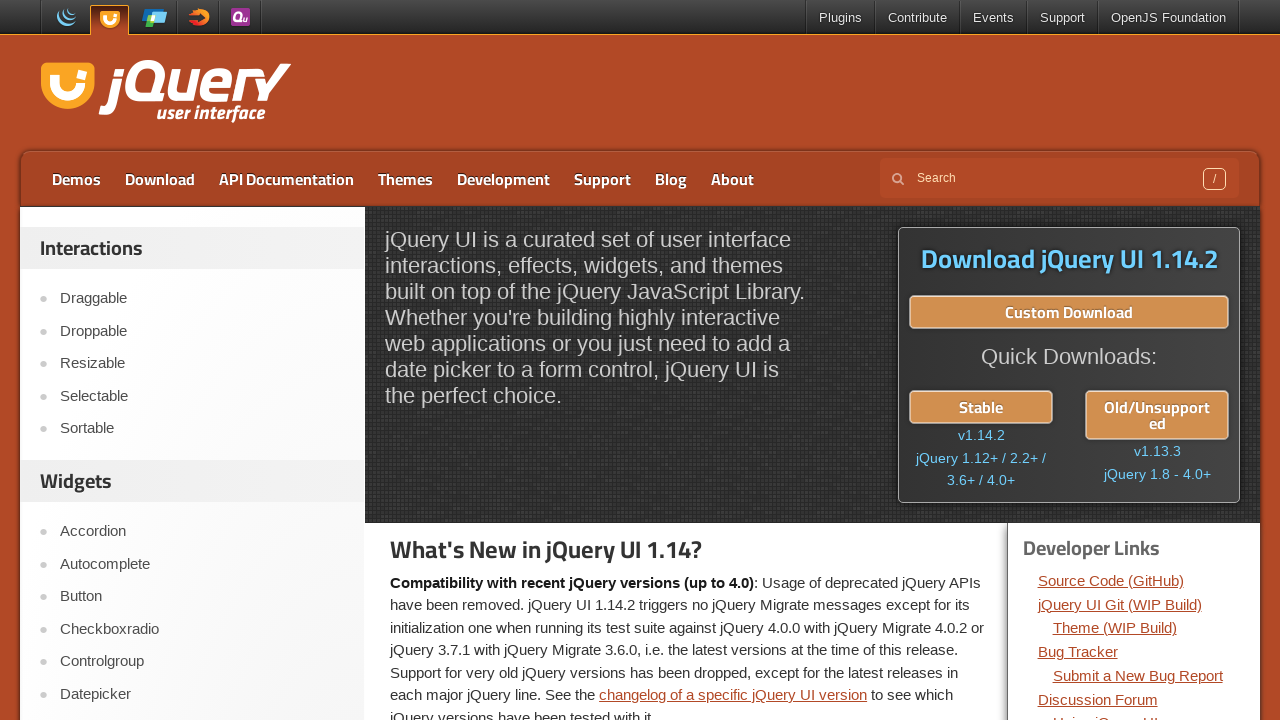

Scrolled page down 400 pixels vertically
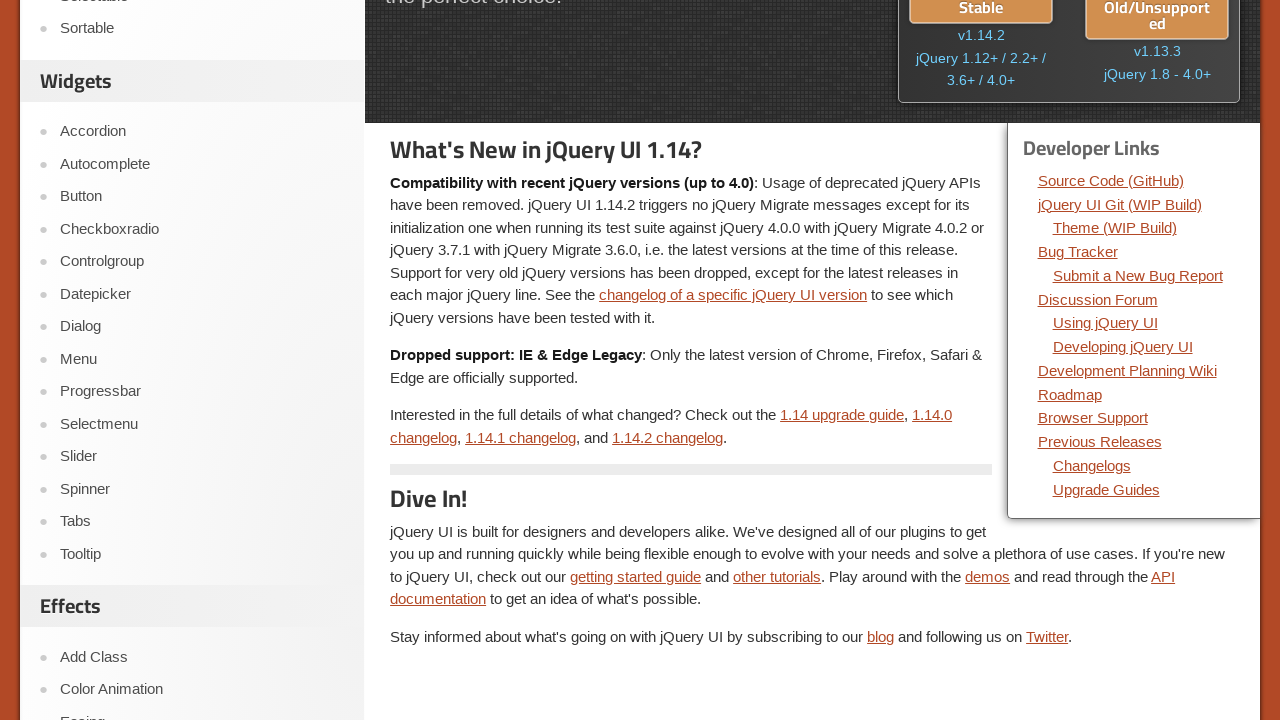

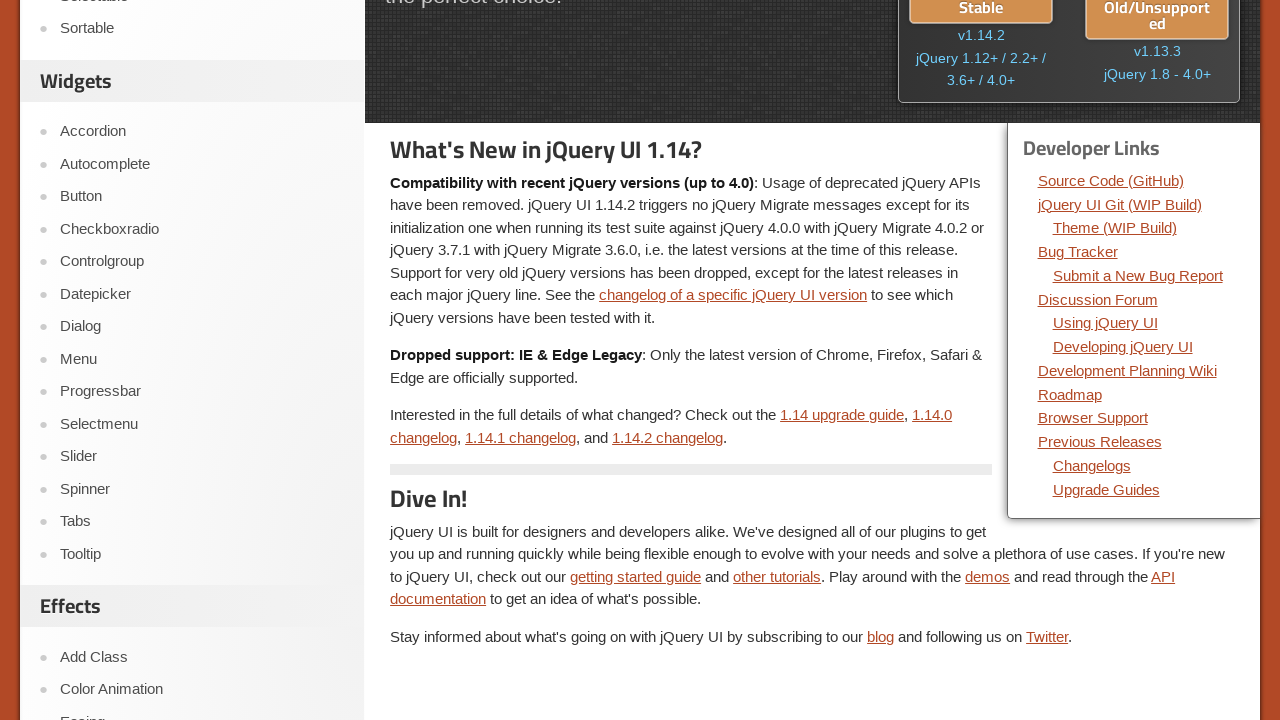